Tests adding and removing elements dynamically by clicking Add Element button multiple times and then removing elements

Starting URL: https://the-internet.herokuapp.com/add_remove_elements/

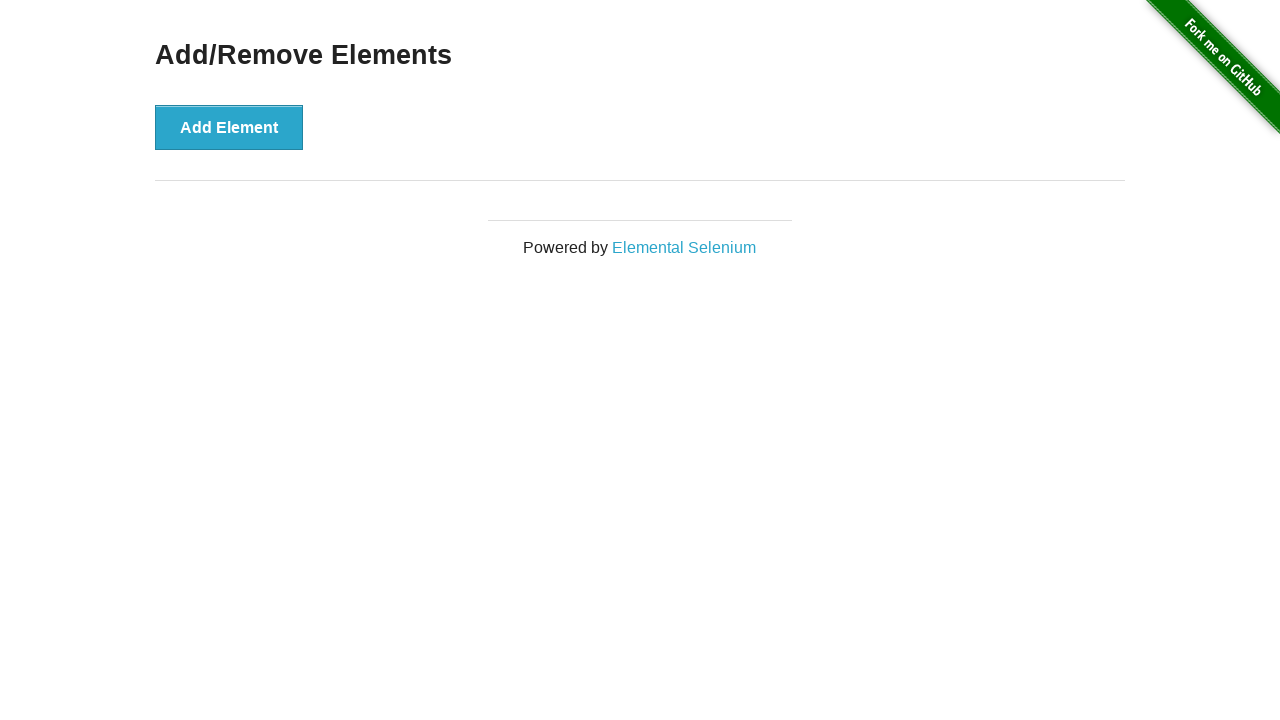

Clicked Add Element button to add first delete button at (229, 127) on text=Add Element
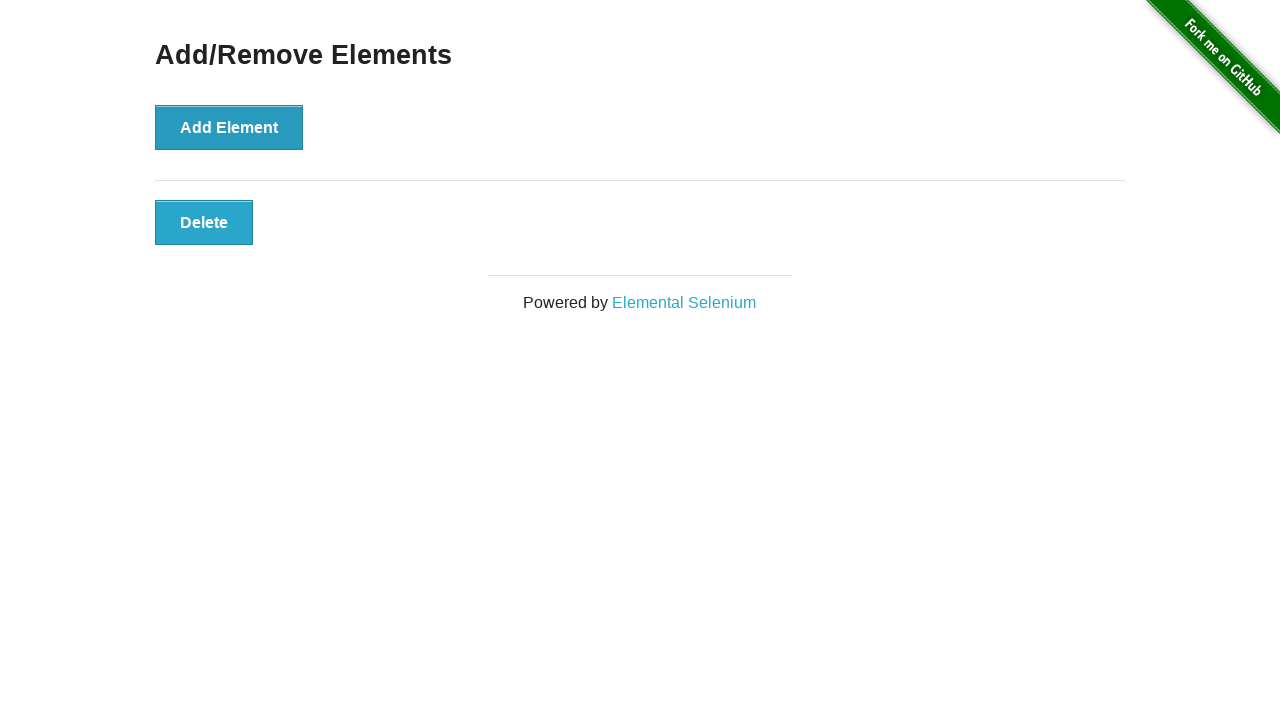

Delete button appeared on page
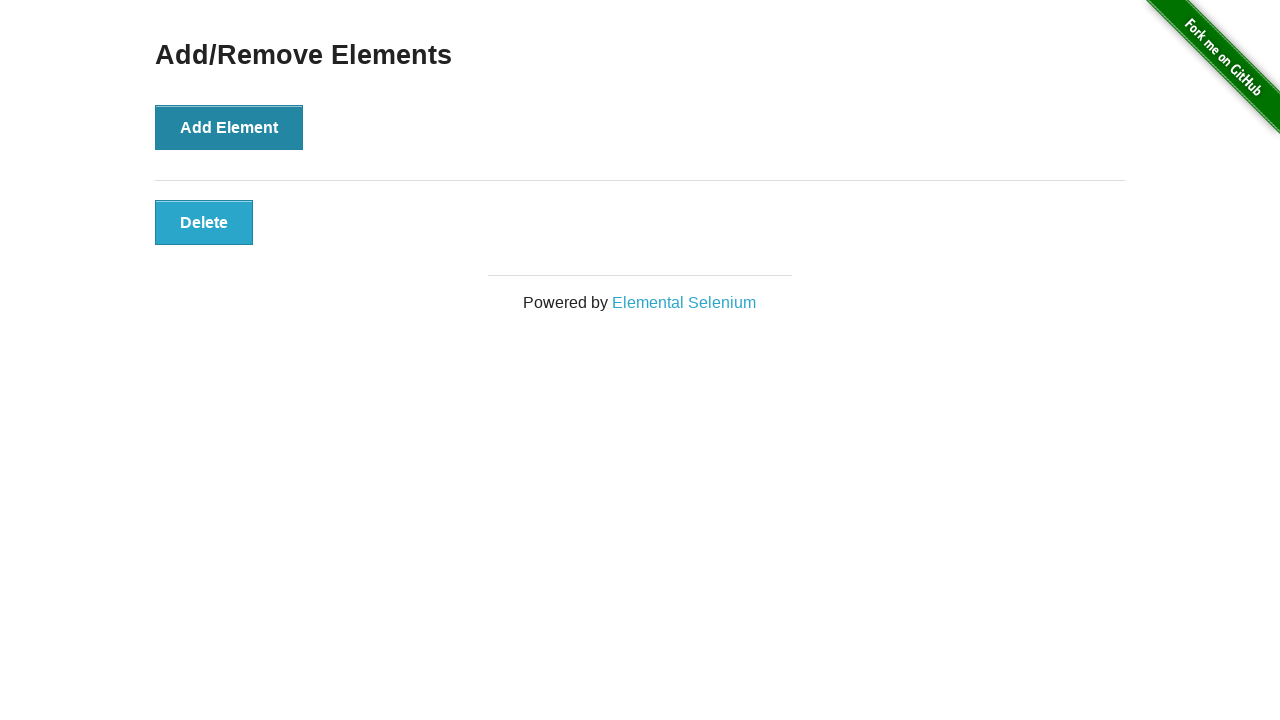

Clicked Add Element button to add second delete button at (229, 127) on text=Add Element
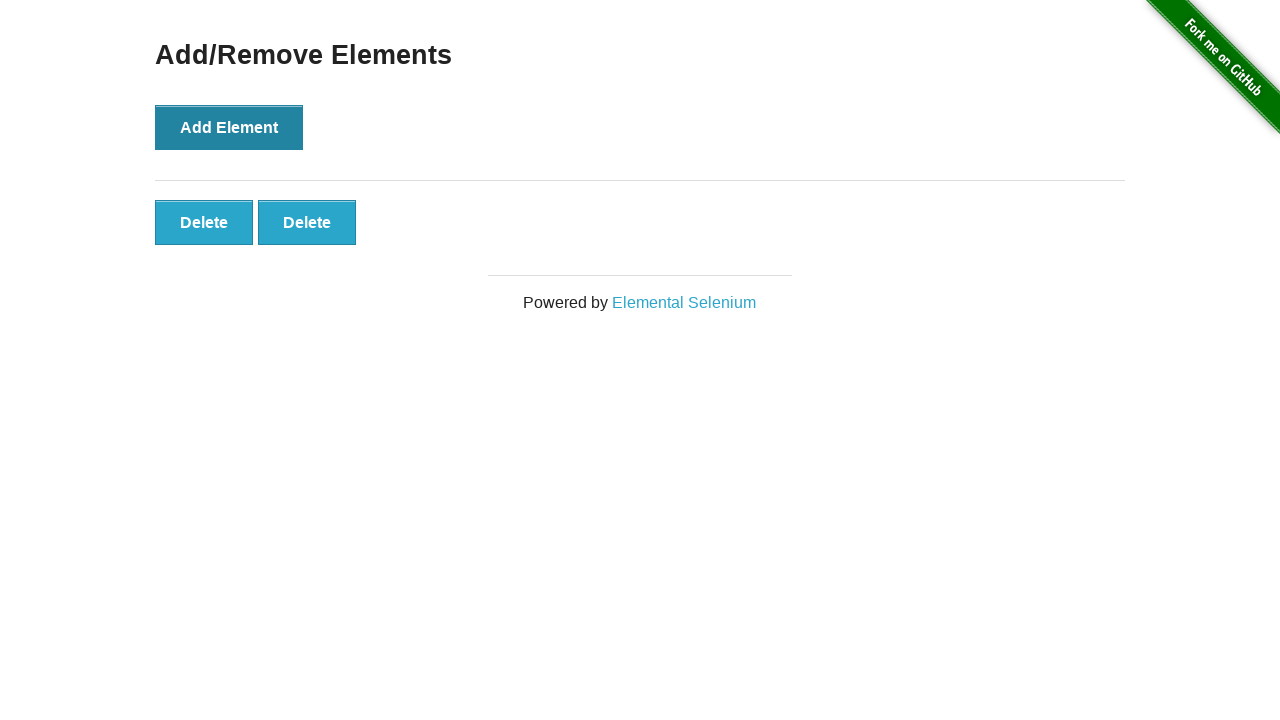

Clicked Add Element button to add third delete button at (229, 127) on text=Add Element
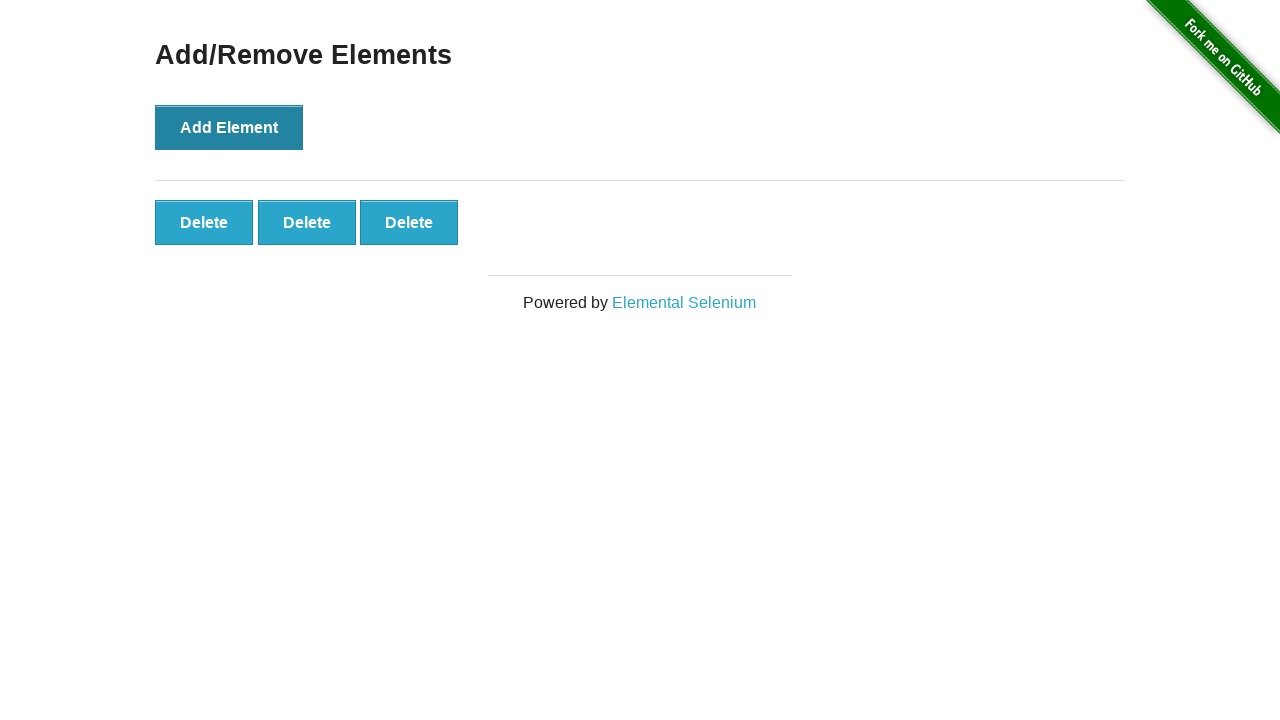

Clicked first delete button to remove element at (204, 222) on (//button[@onclick="deleteElement()"])[1]
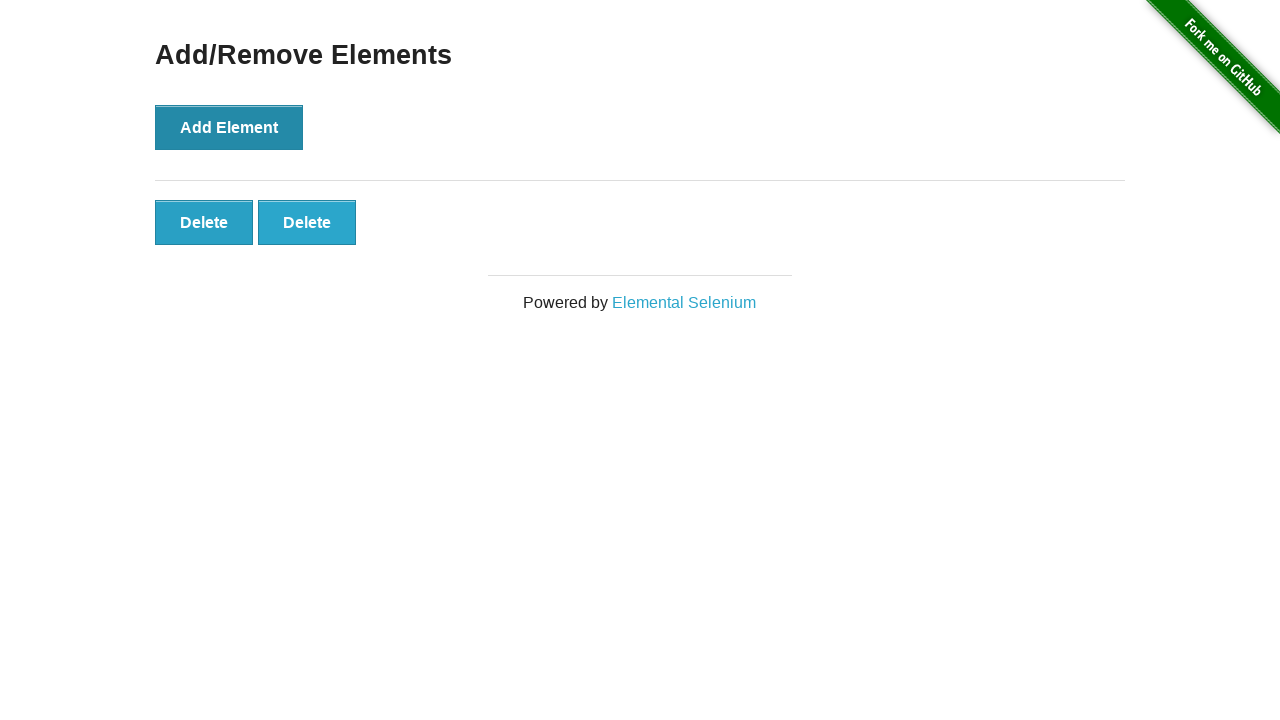

Clicked first delete button again to remove another element at (204, 222) on (//button[@onclick="deleteElement()"])[1]
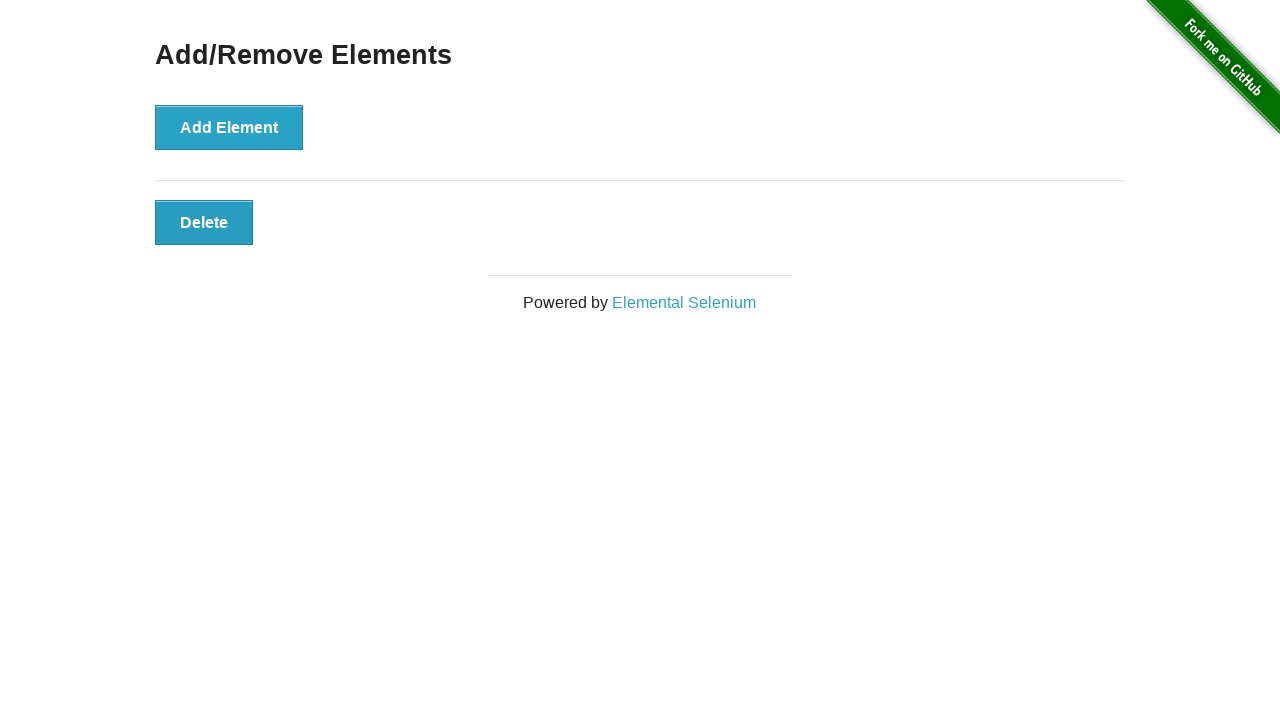

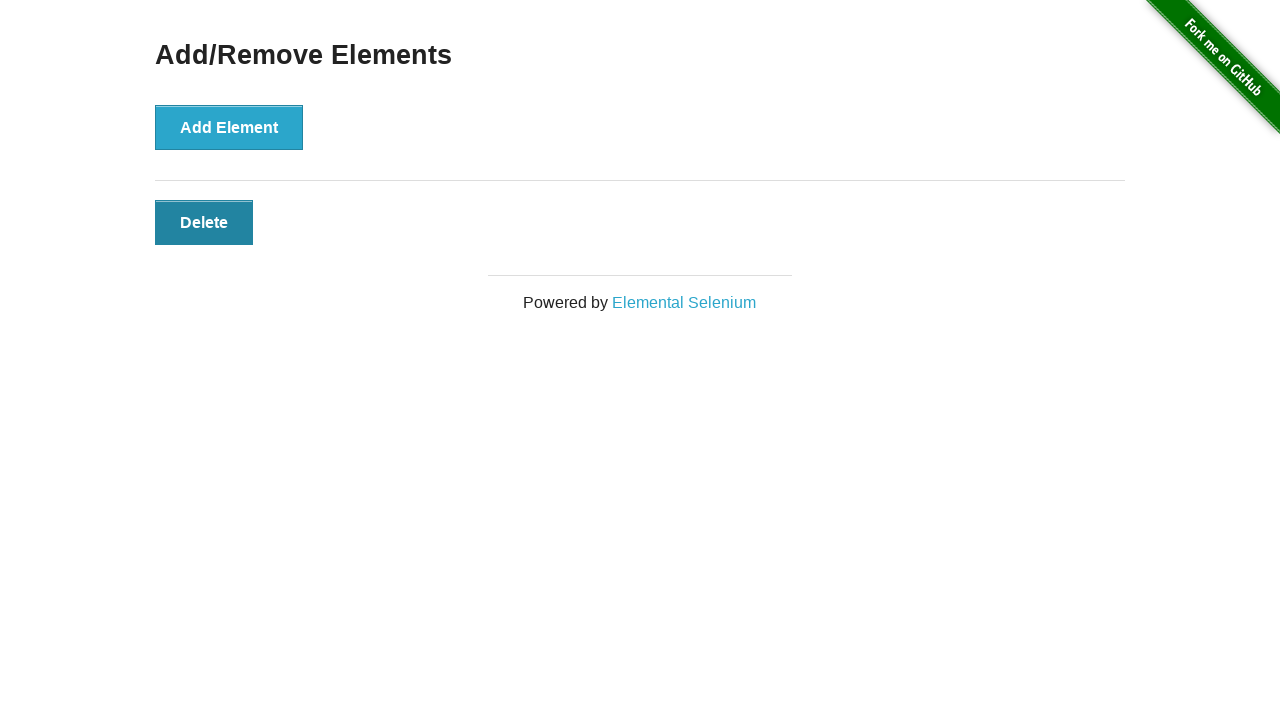